Tests registration form by filling email, first name, and last name fields

Starting URL: https://demo.automationtesting.in/Register.html

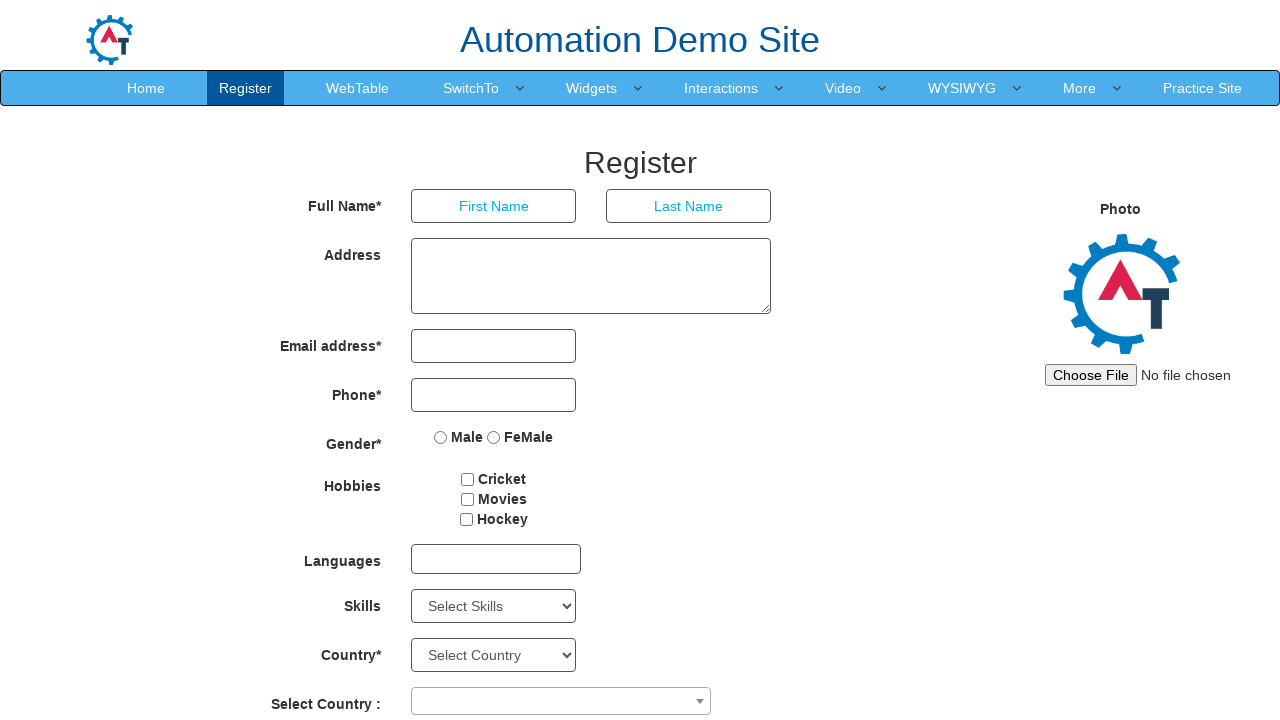

Filled email field with 'johnsmith@testmail.org' on input[type='email']
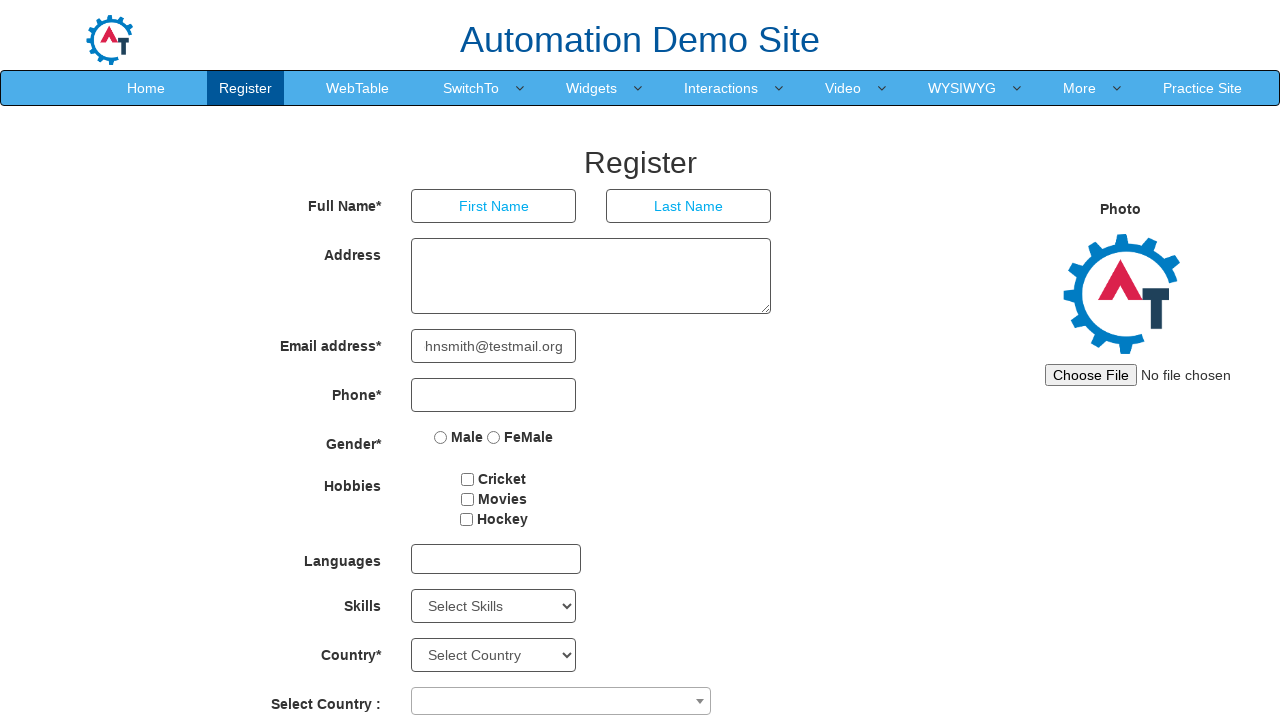

Filled first name field with 'John' on (//input[@type='text'])[1]
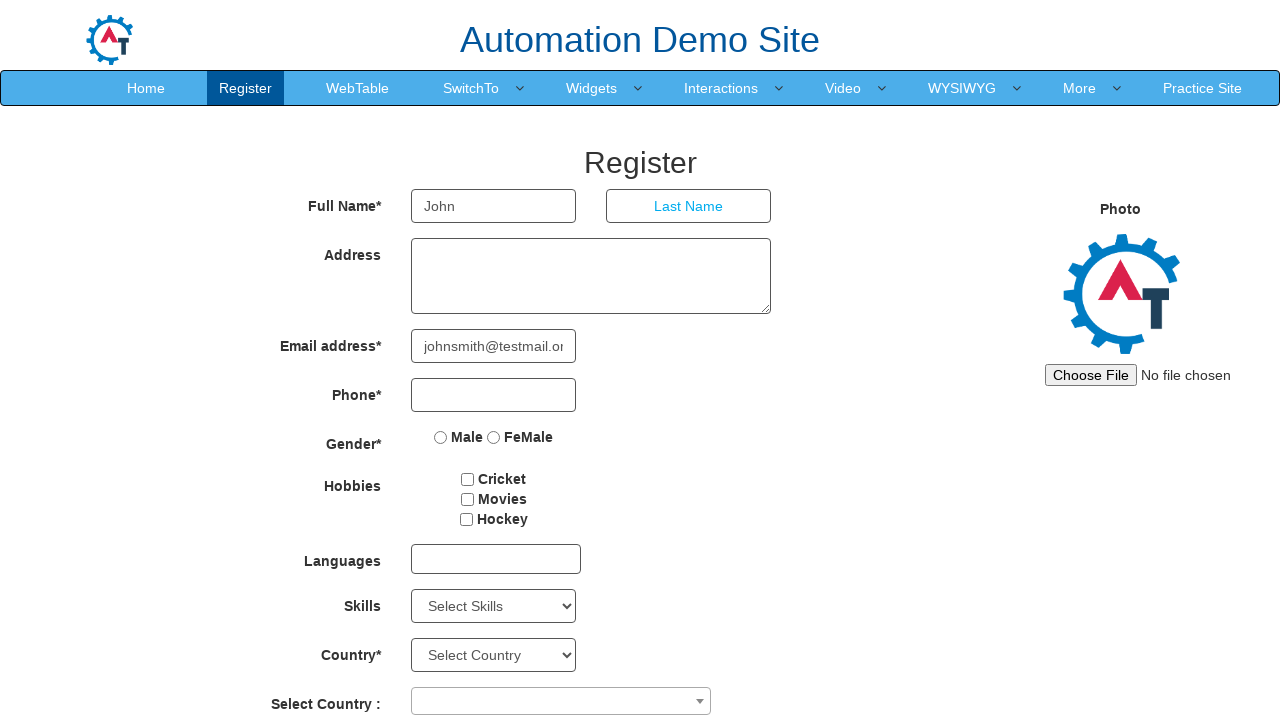

Filled last name field with 'Smith123' on (//input[@type='text'])[2]
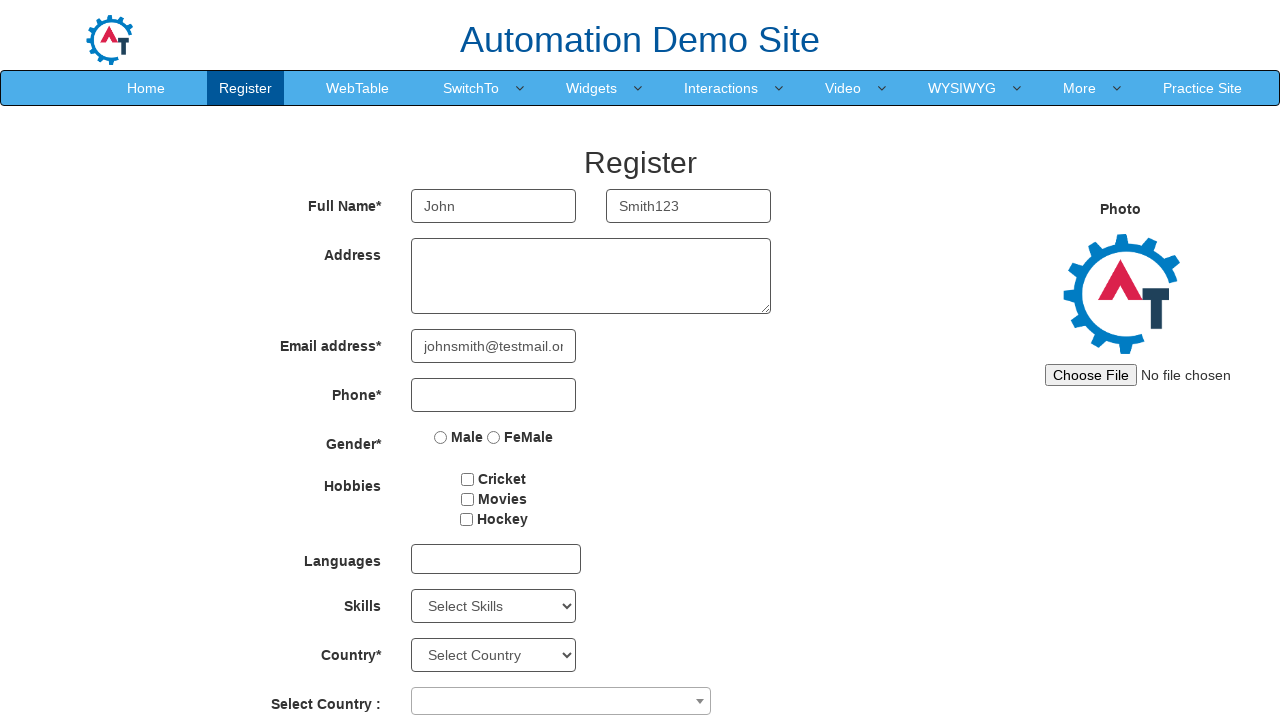

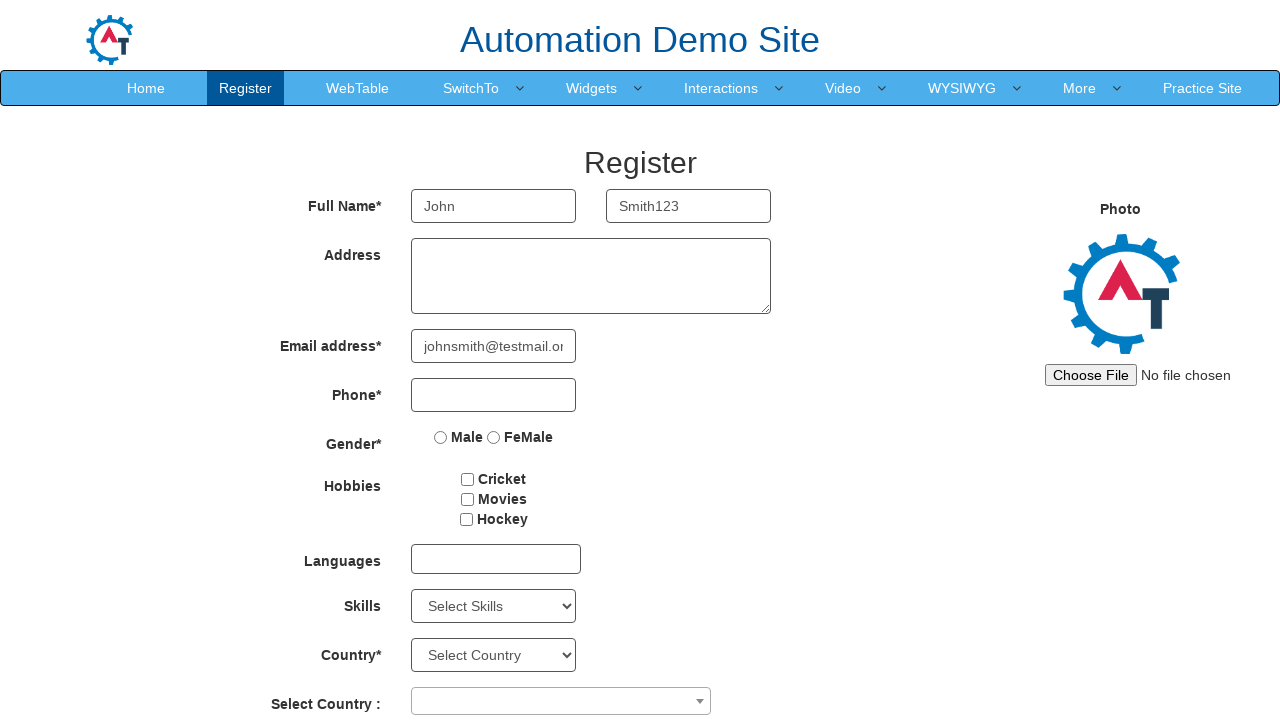